Tests scrolling down and up on the page multiple times

Starting URL: https://jqueryui.com/

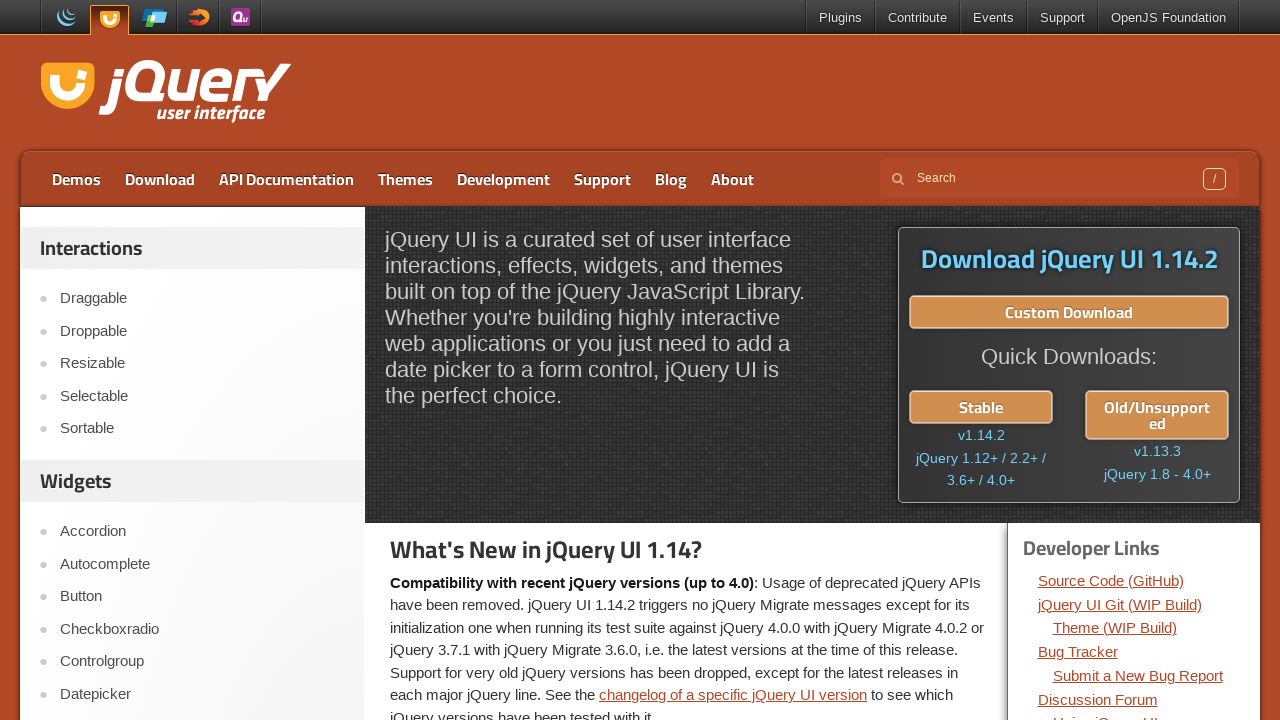

Scrolled down 800 pixels
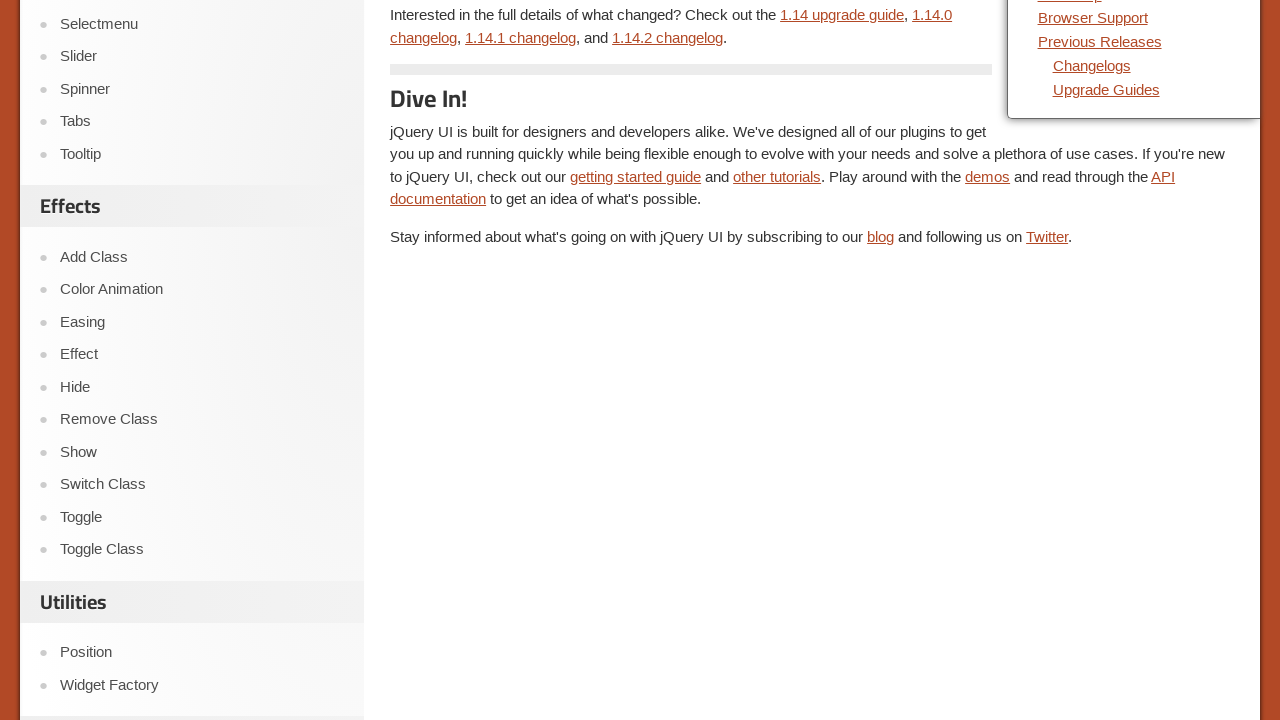

Scrolled up 700 pixels
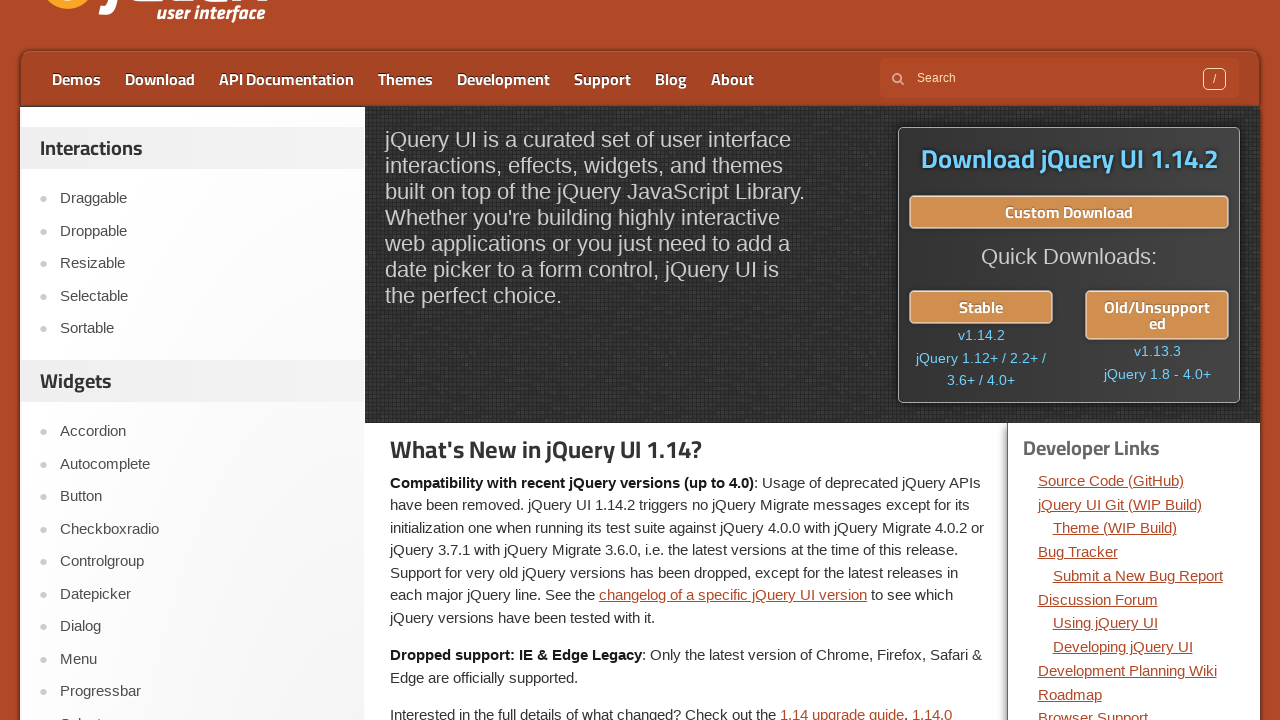

Scrolled down 800 pixels (iteration 1 of 10)
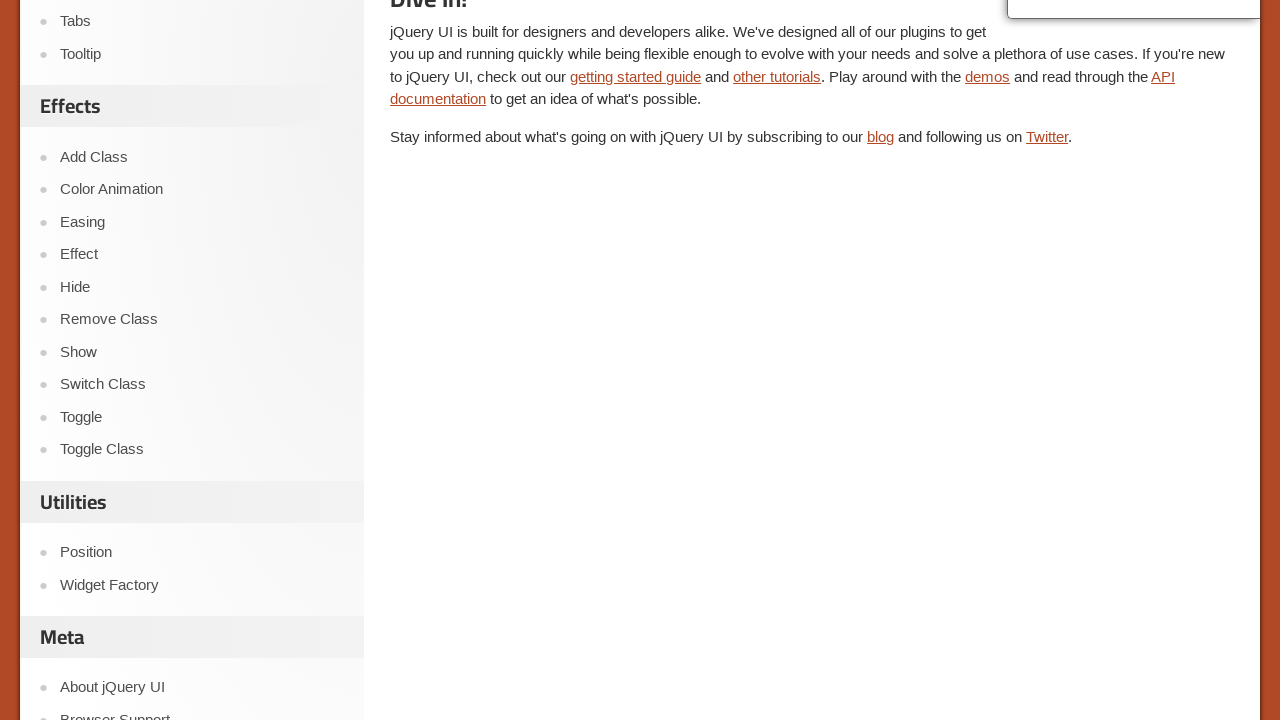

Scrolled down 800 pixels (iteration 2 of 10)
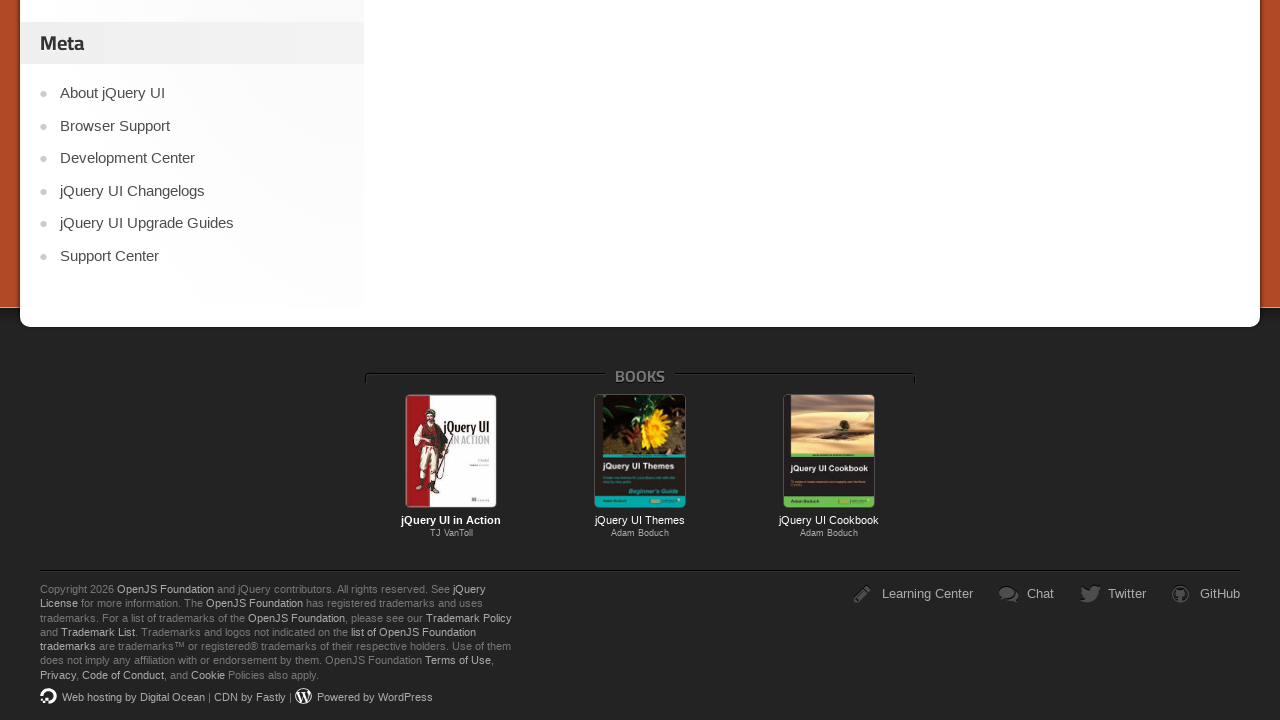

Scrolled down 800 pixels (iteration 3 of 10)
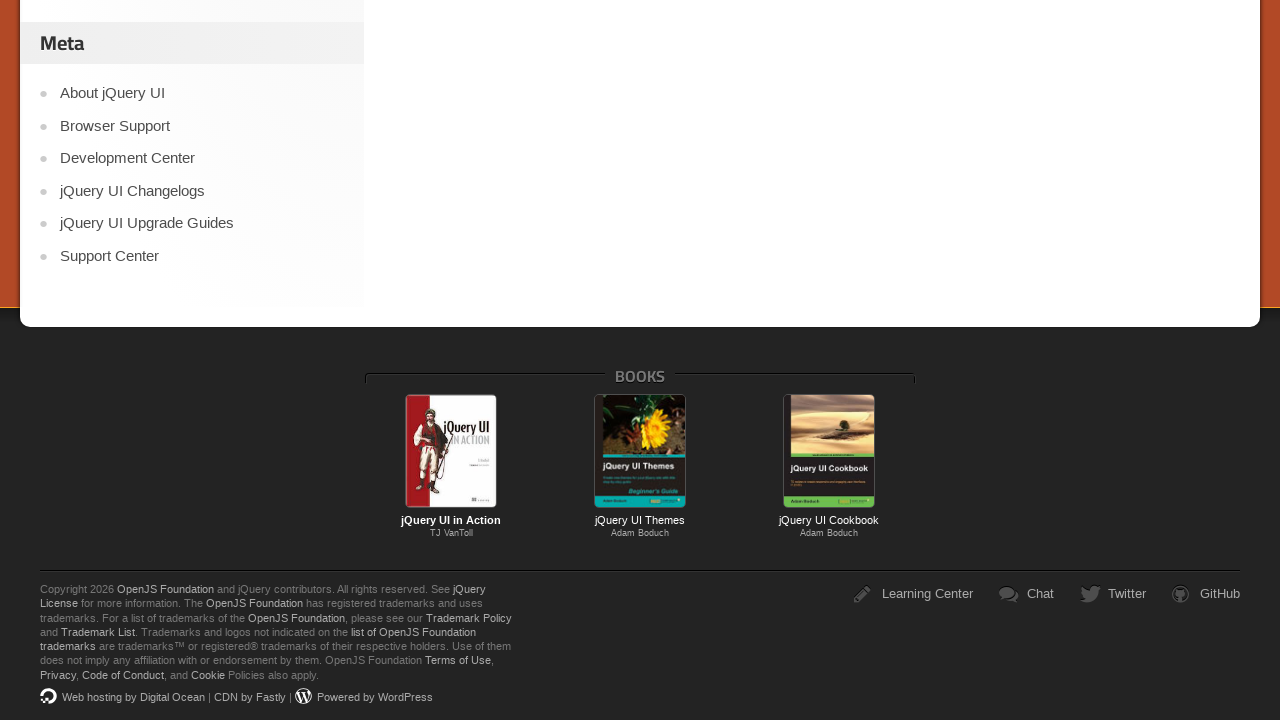

Scrolled down 800 pixels (iteration 4 of 10)
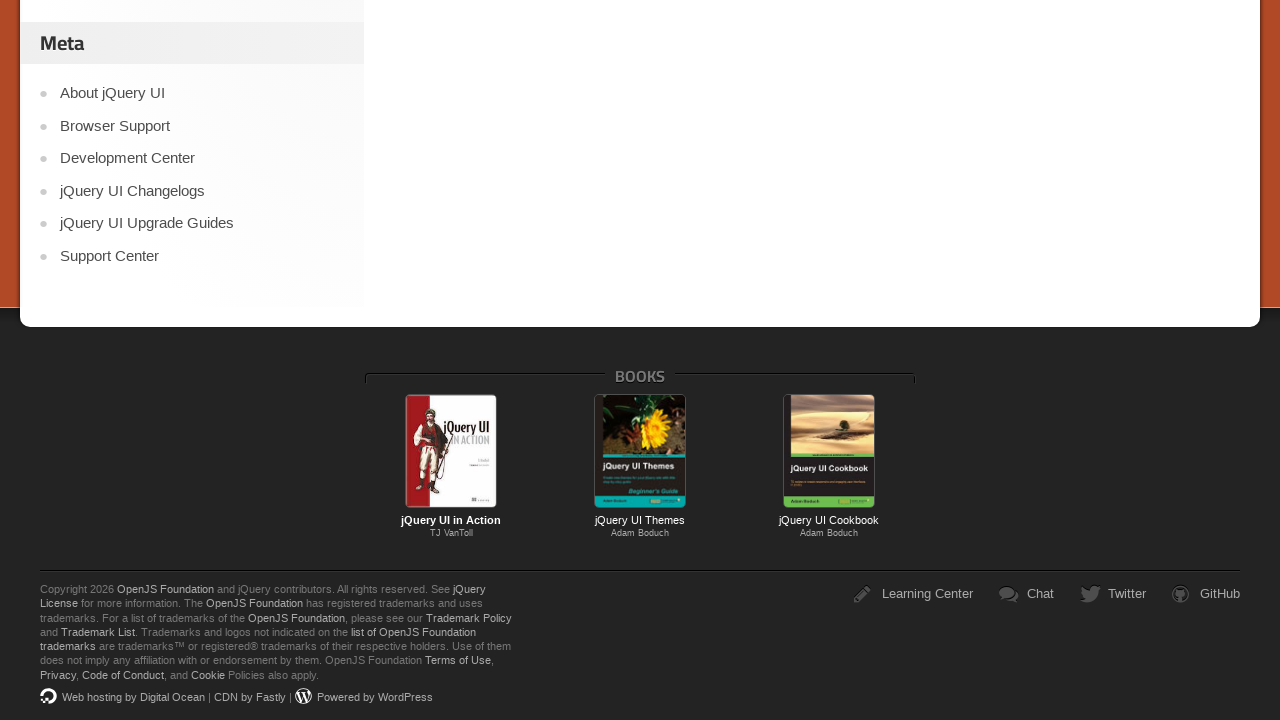

Scrolled down 800 pixels (iteration 5 of 10)
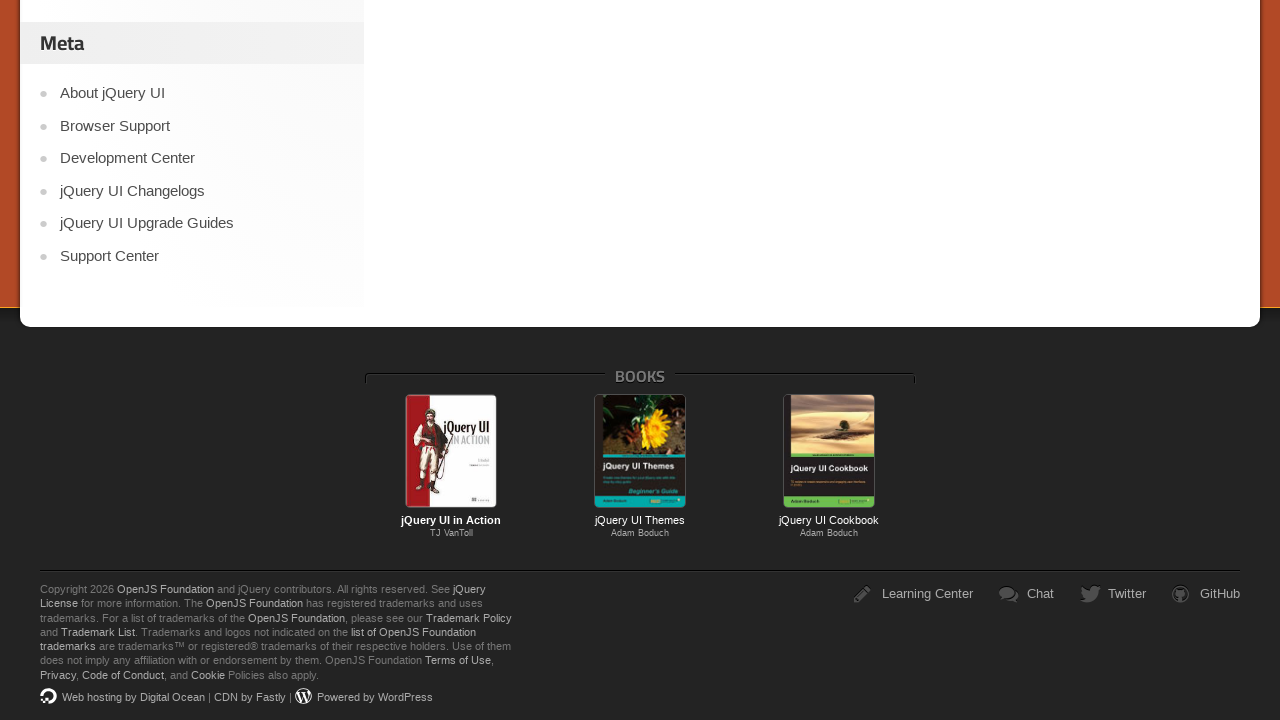

Scrolled down 800 pixels (iteration 6 of 10)
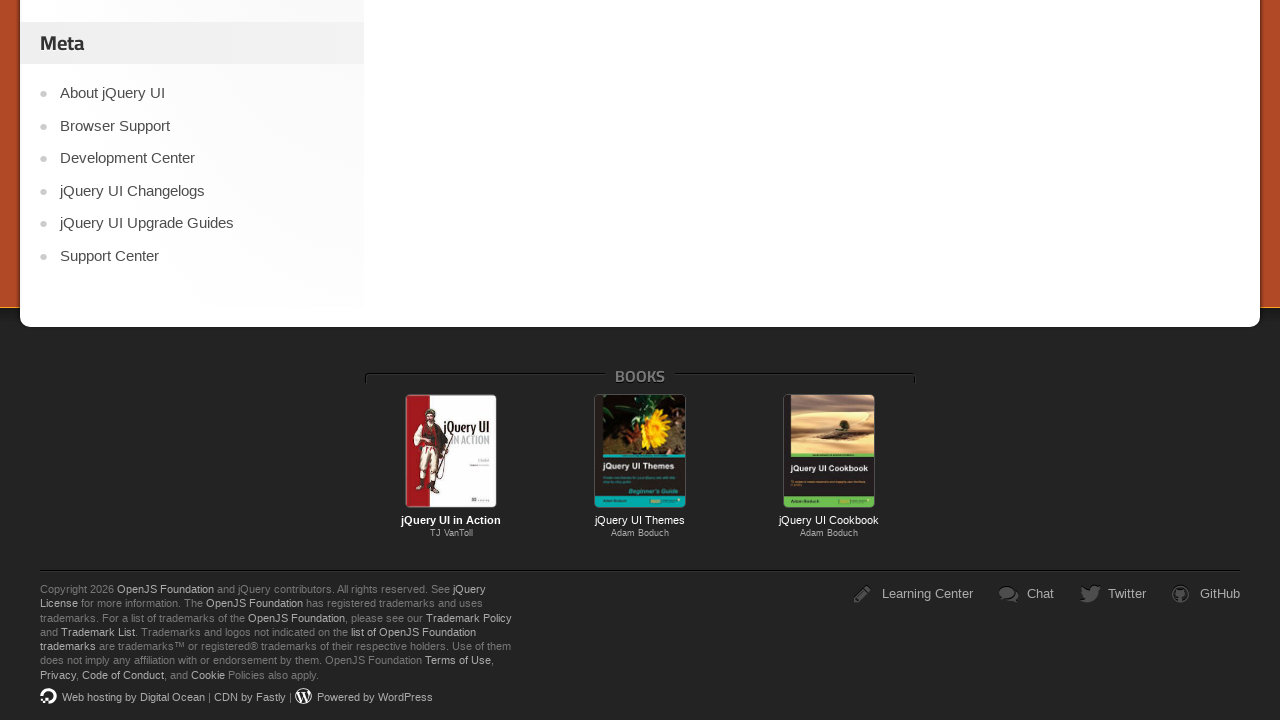

Scrolled down 800 pixels (iteration 7 of 10)
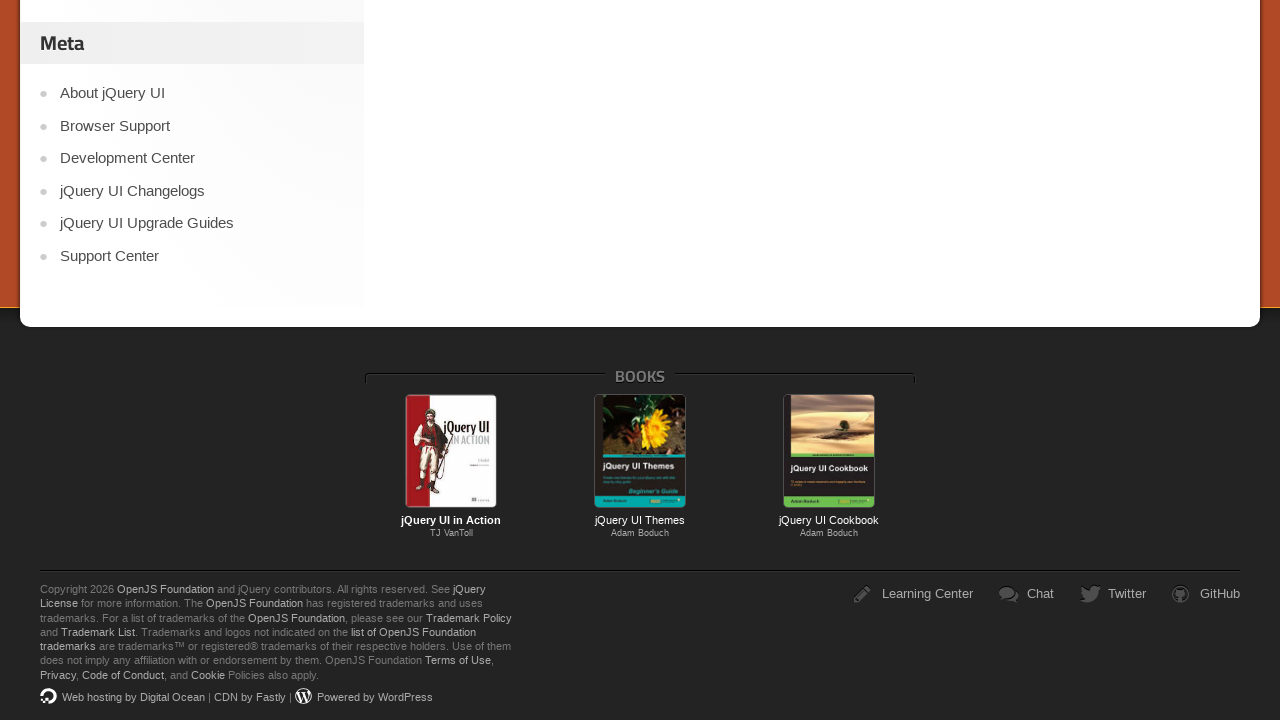

Scrolled down 800 pixels (iteration 8 of 10)
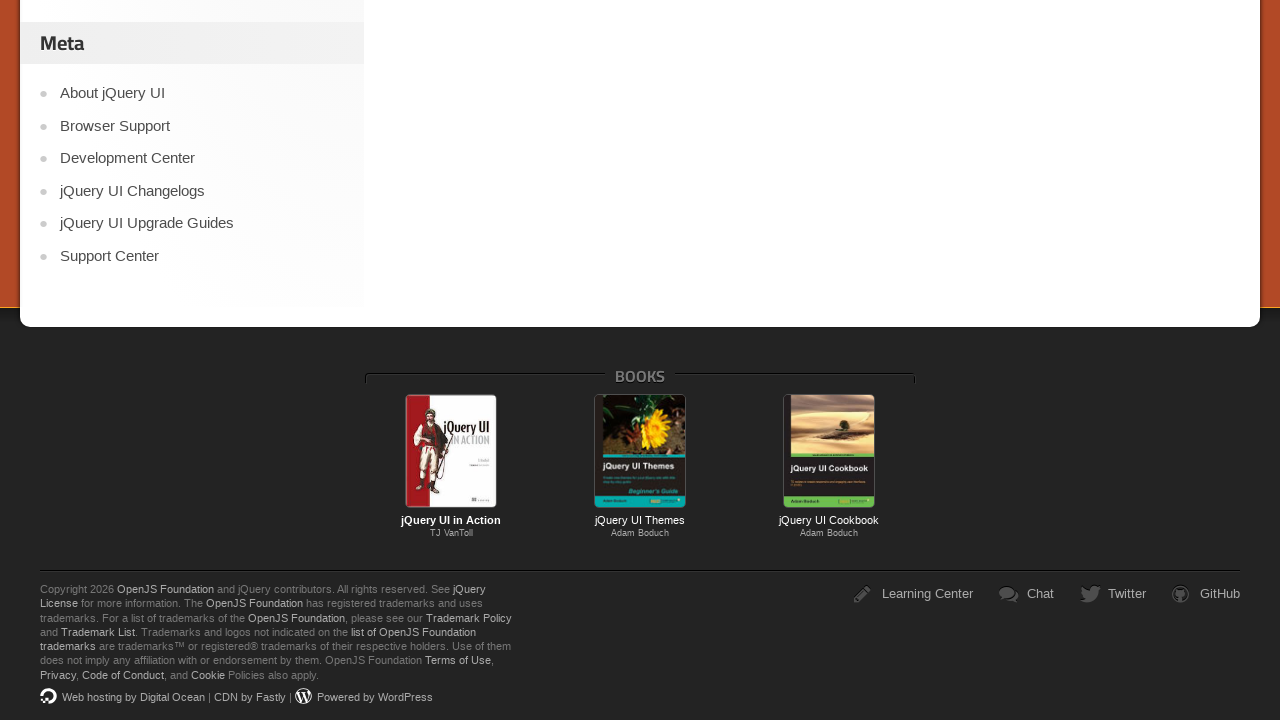

Scrolled down 800 pixels (iteration 9 of 10)
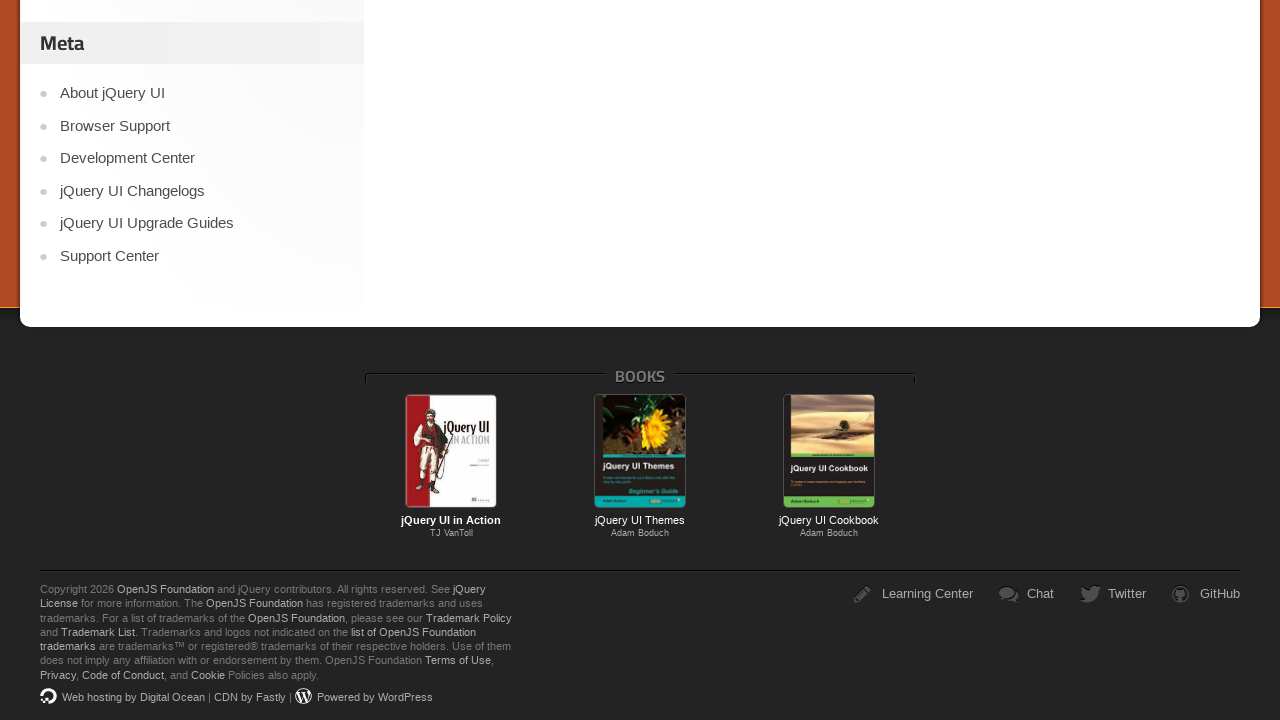

Scrolled down 800 pixels (iteration 10 of 10)
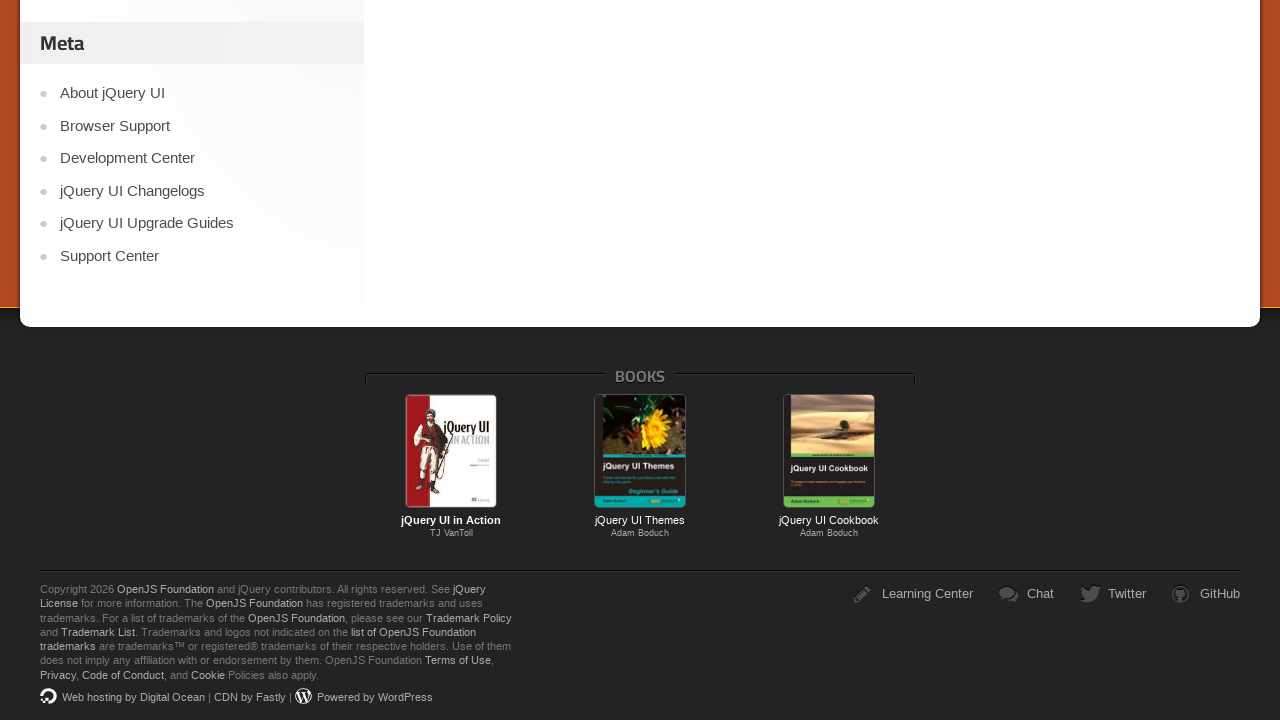

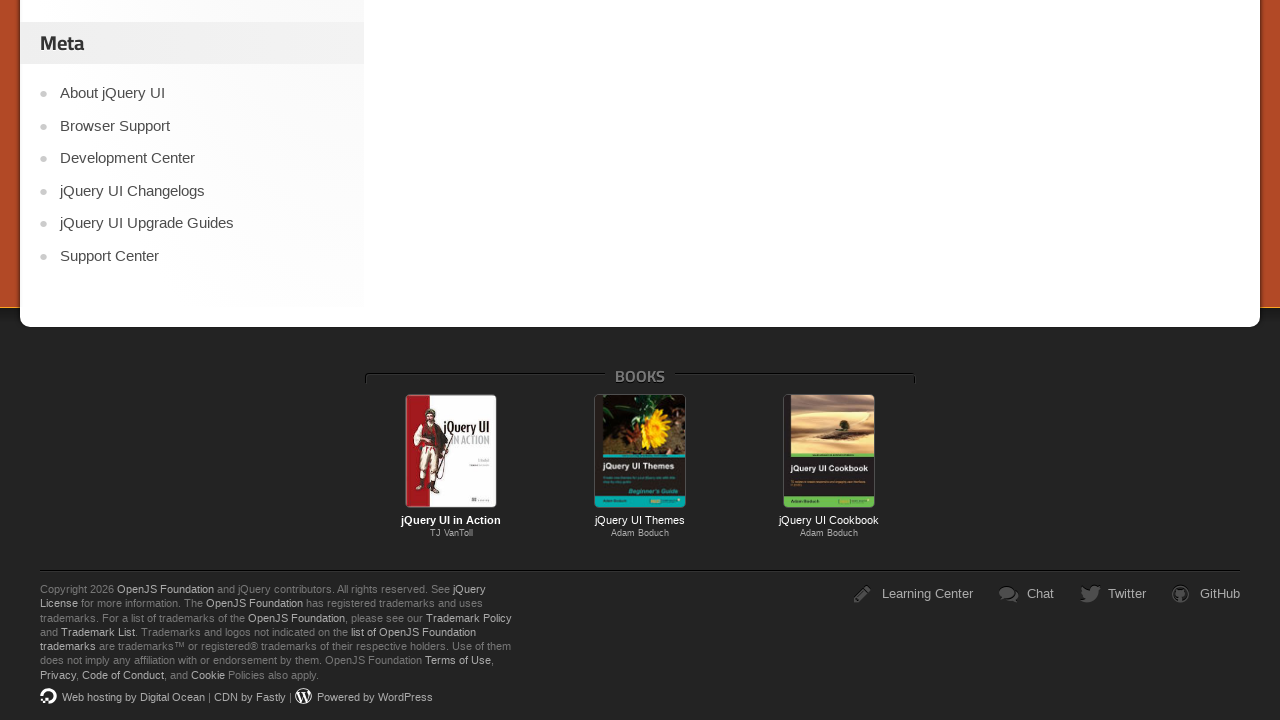